Tests form input functionality by filling a text field on a Selenium practice website

Starting URL: https://artoftesting.com/samplesiteforselenium

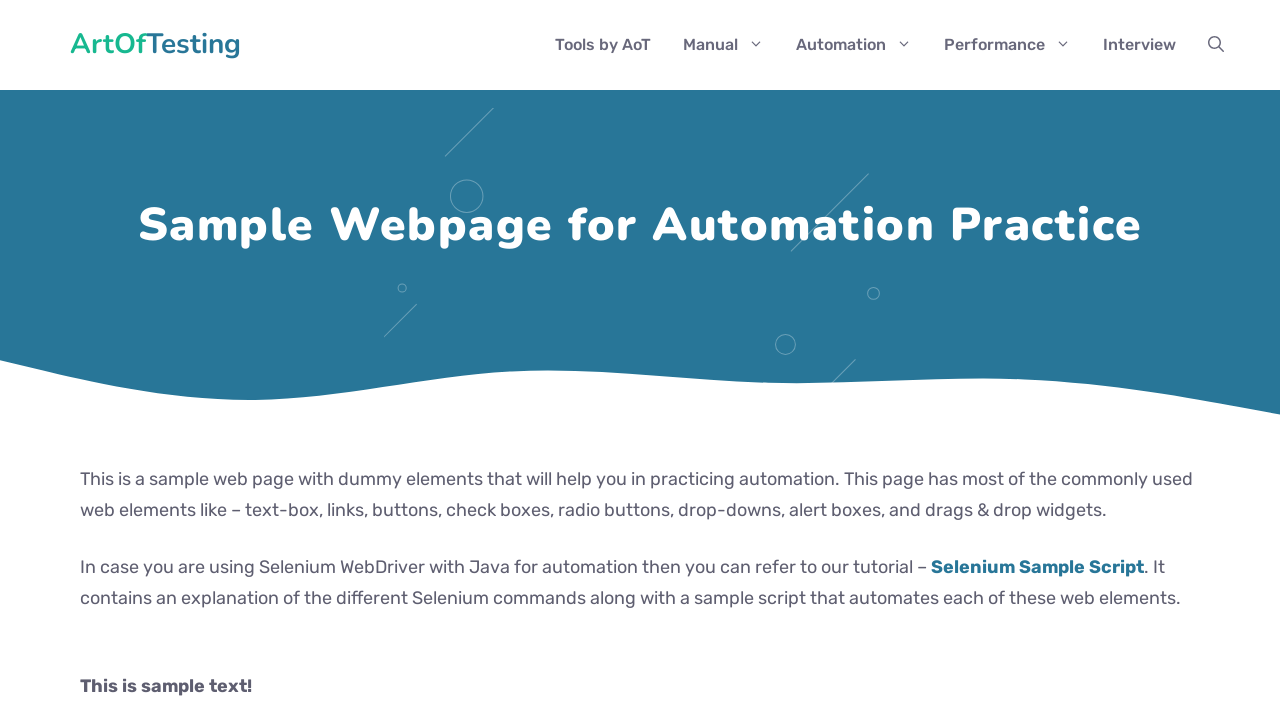

Filled firstName text field with 'textbox entered' on input[name='firstName']
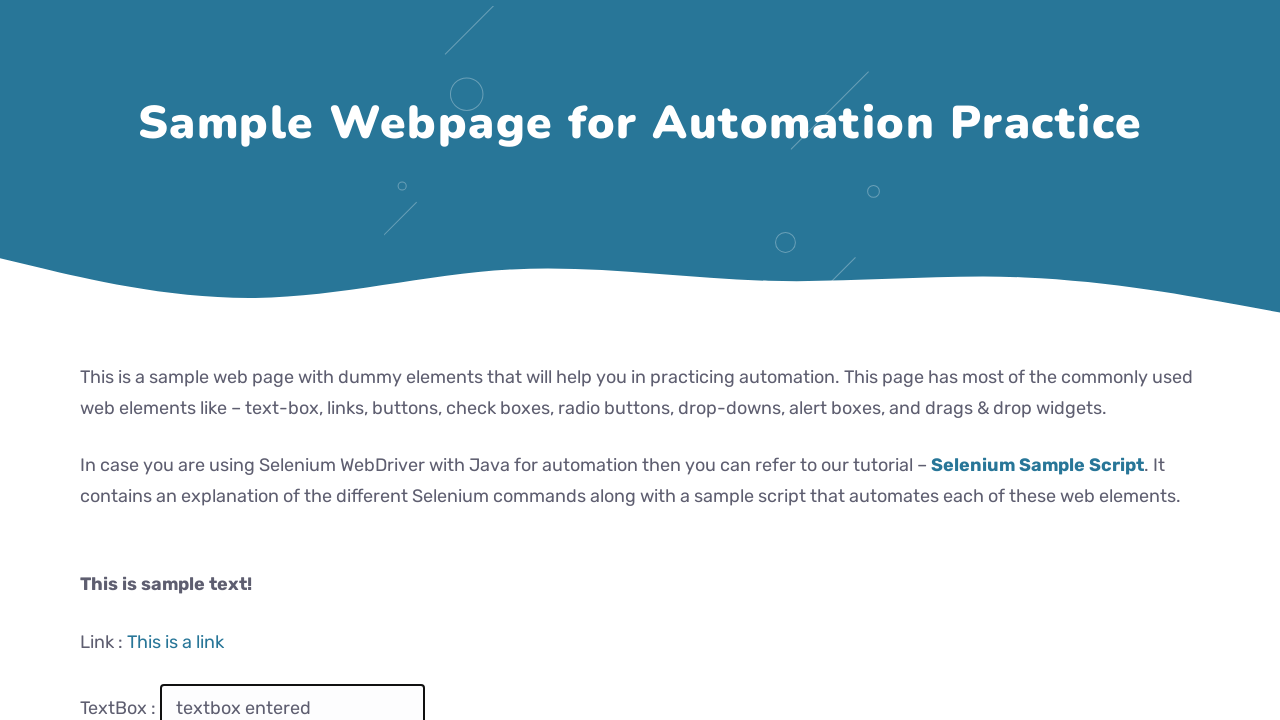

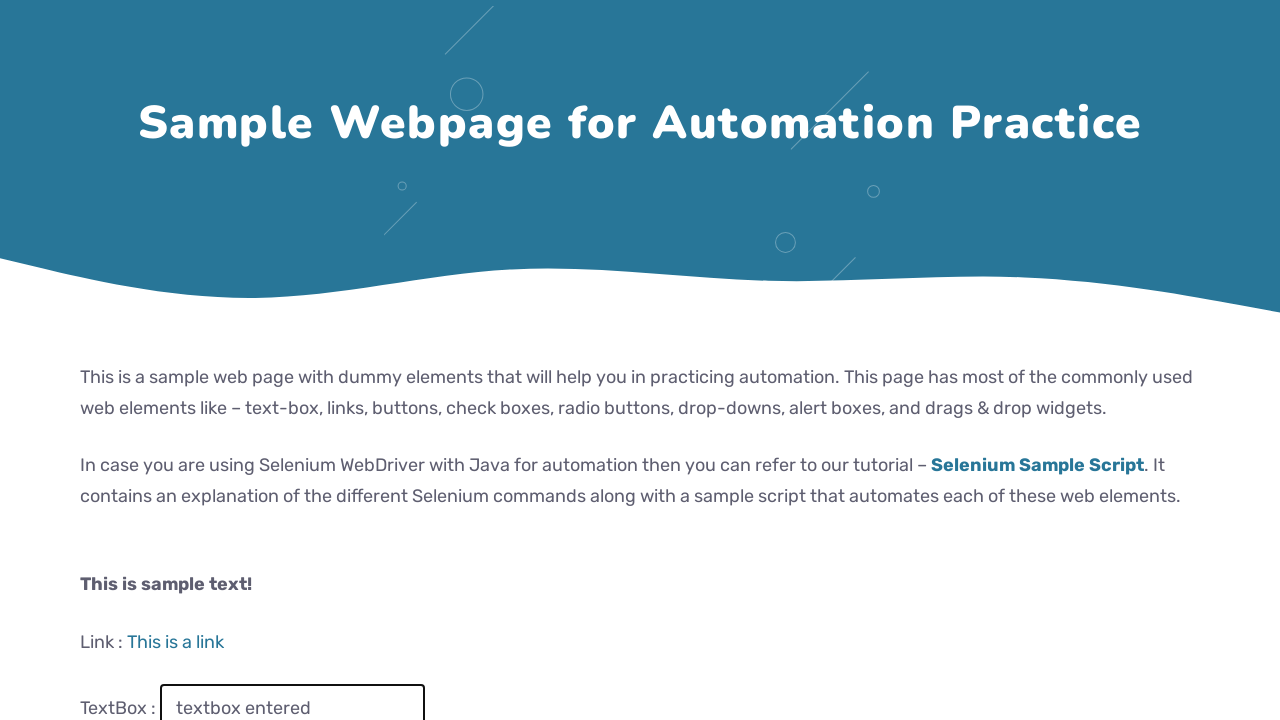